Tests drag and drop functionality within an iframe on the jQuery UI demo page by dragging an element and dropping it onto a target

Starting URL: https://jqueryui.com/droppable/

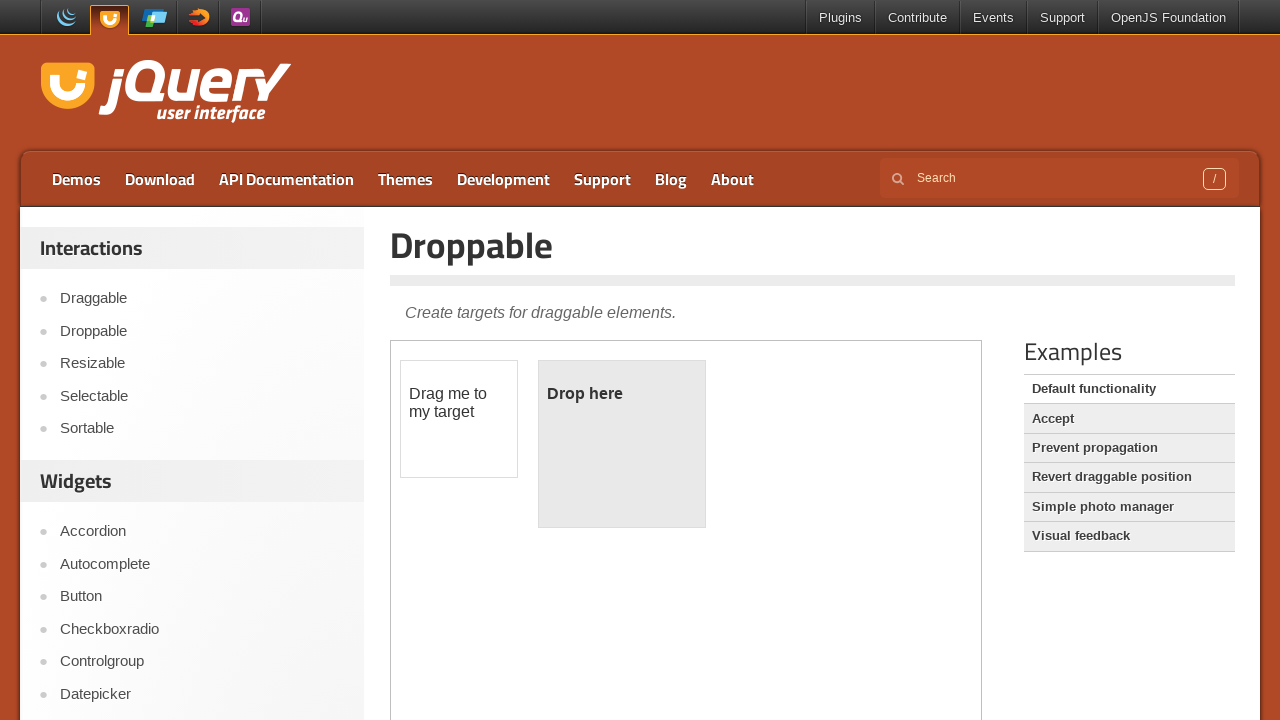

Located the demo iframe
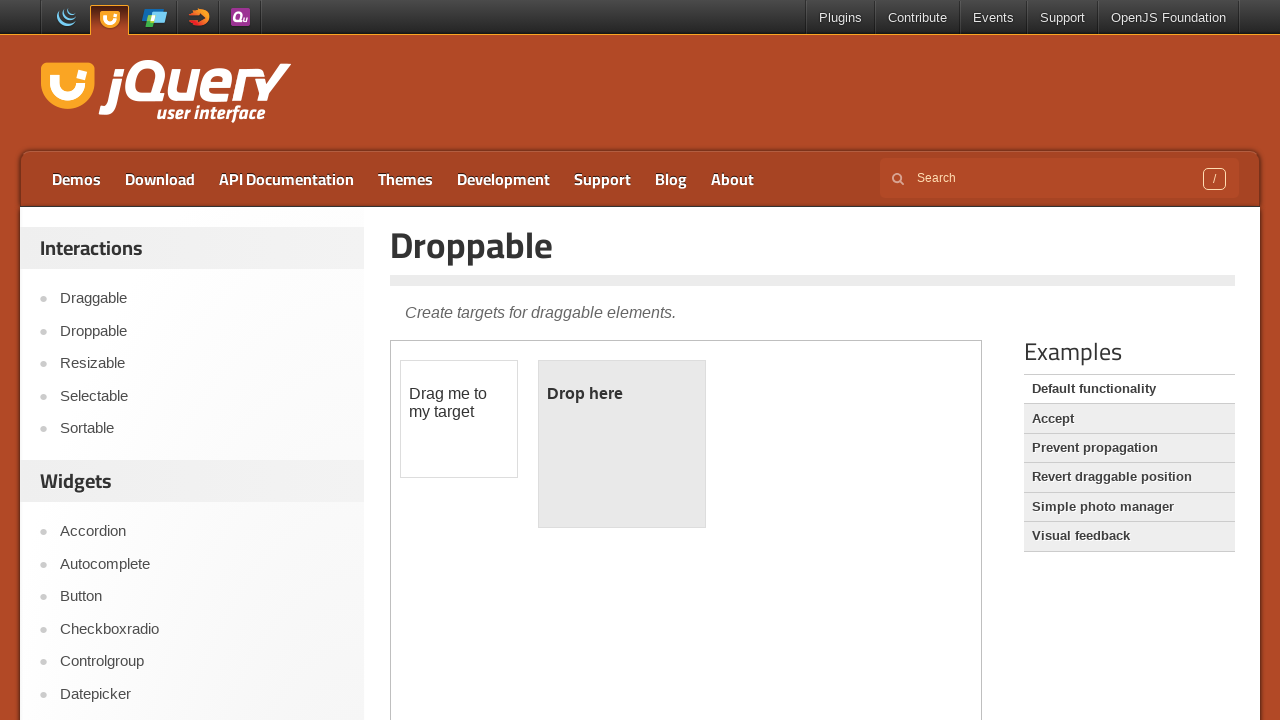

Located the draggable element within the iframe
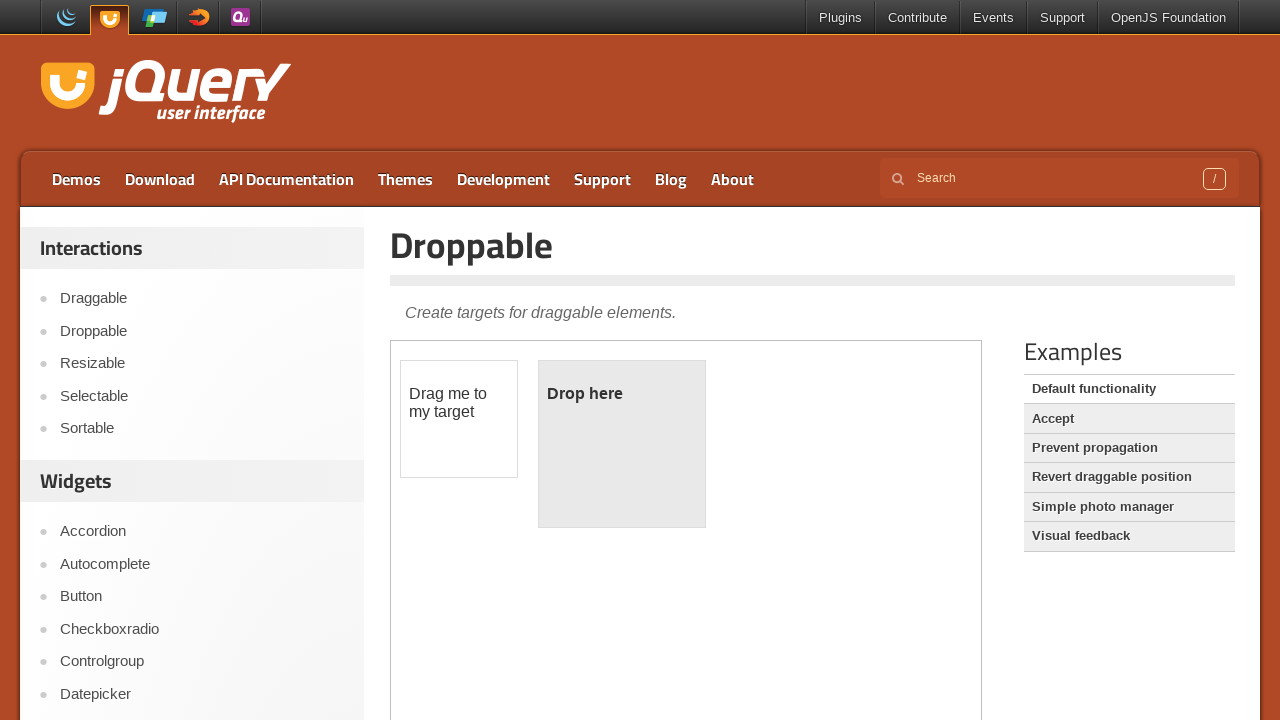

Located the droppable target element within the iframe
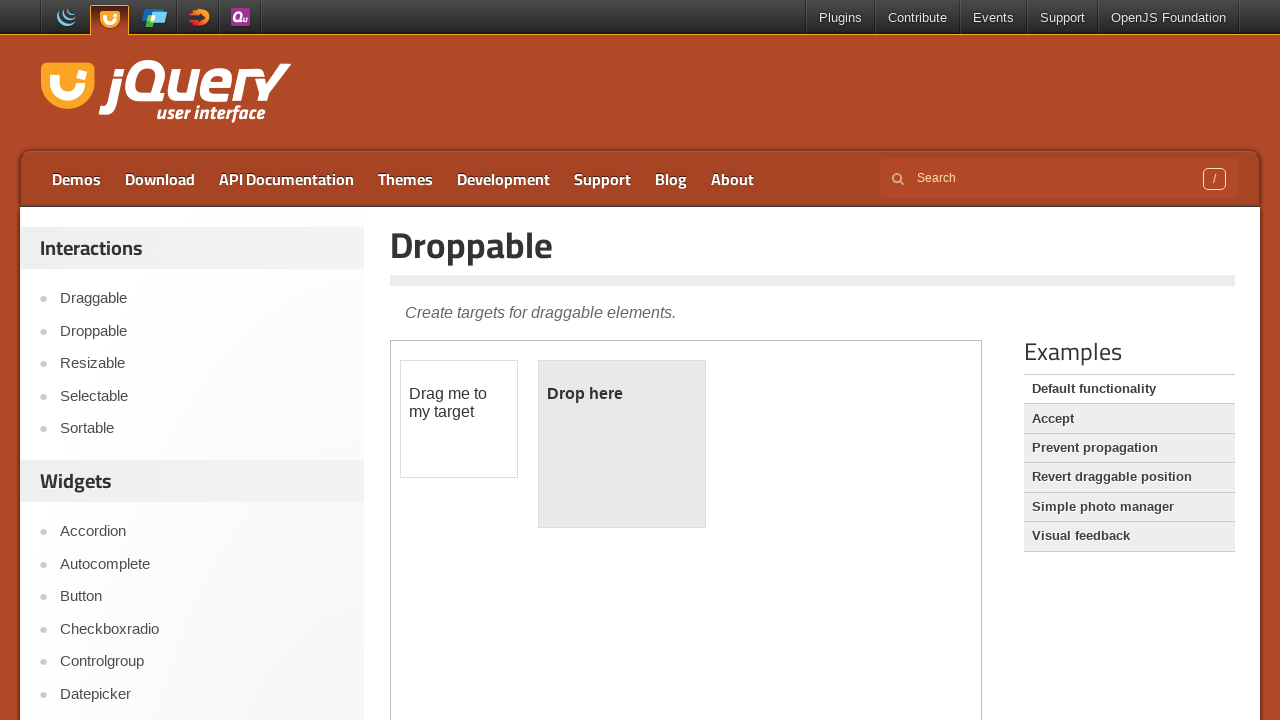

Dragged the draggable element and dropped it onto the droppable target at (622, 444)
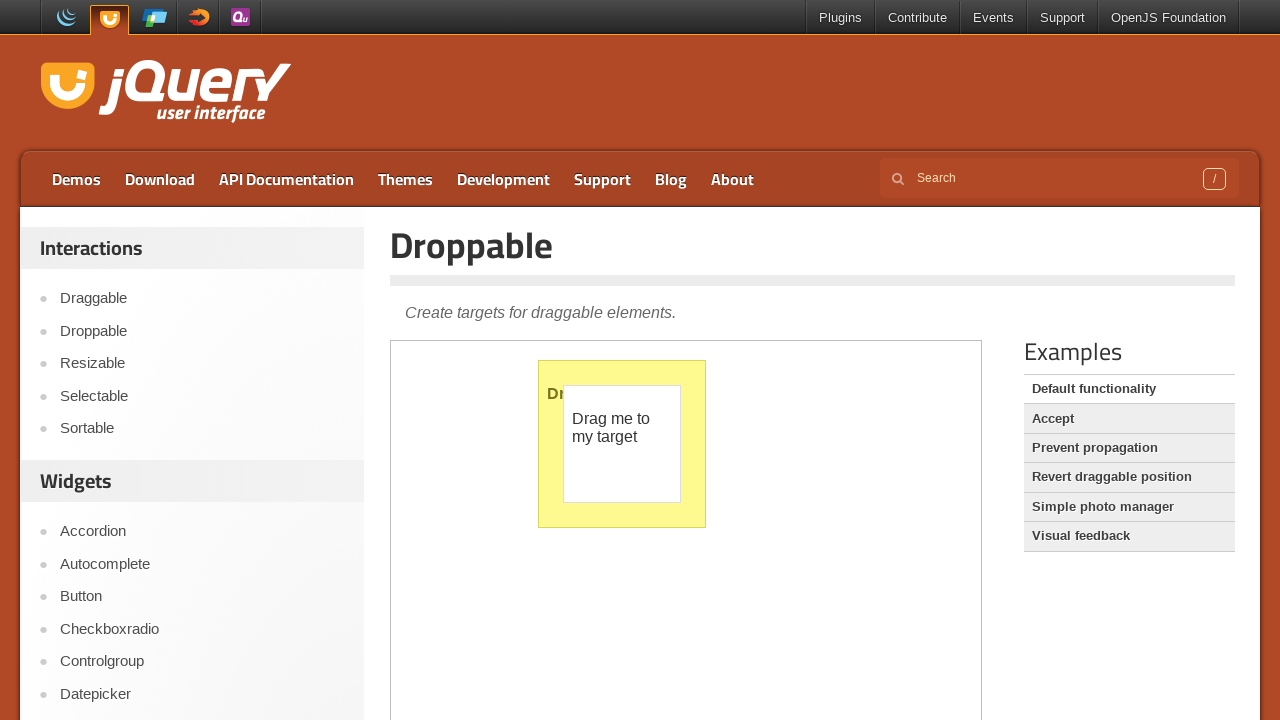

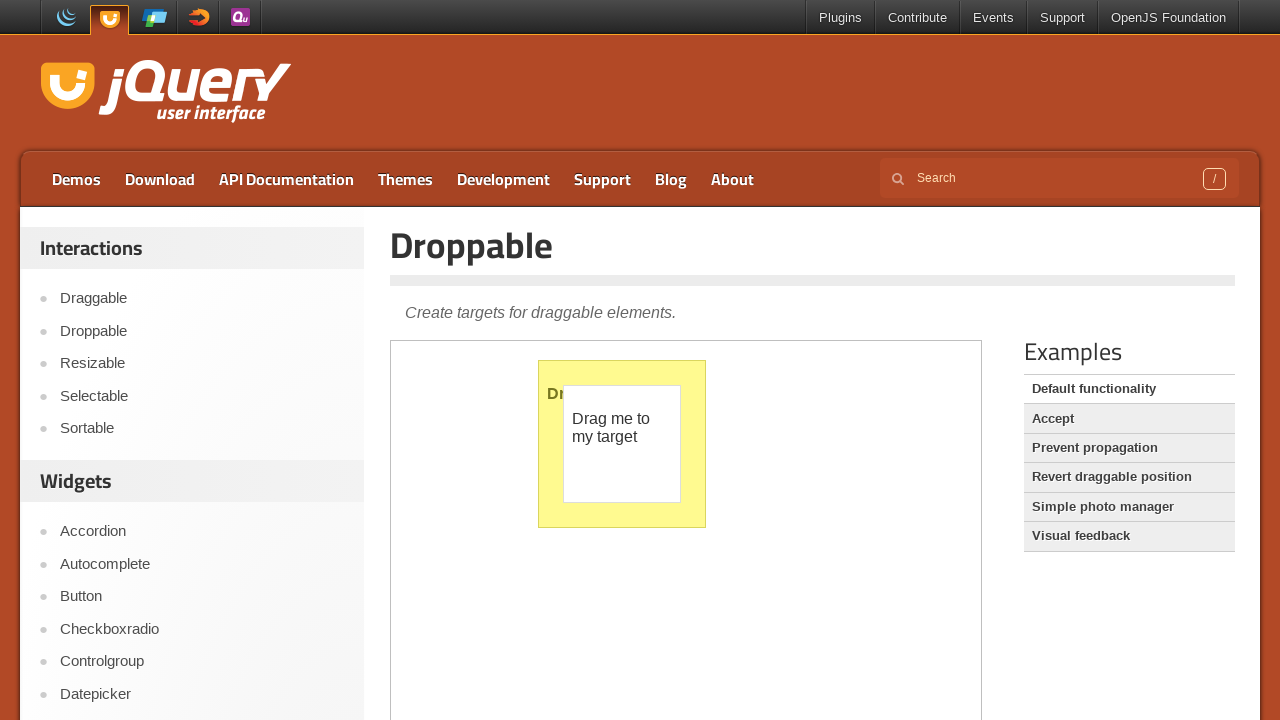